Tests window/tab handling by opening a new tab, interacting with an alert box on the new tab, then switching back to the parent window and filling a text field.

Starting URL: https://www.hyrtutorials.com/p/window-handles-practice.html

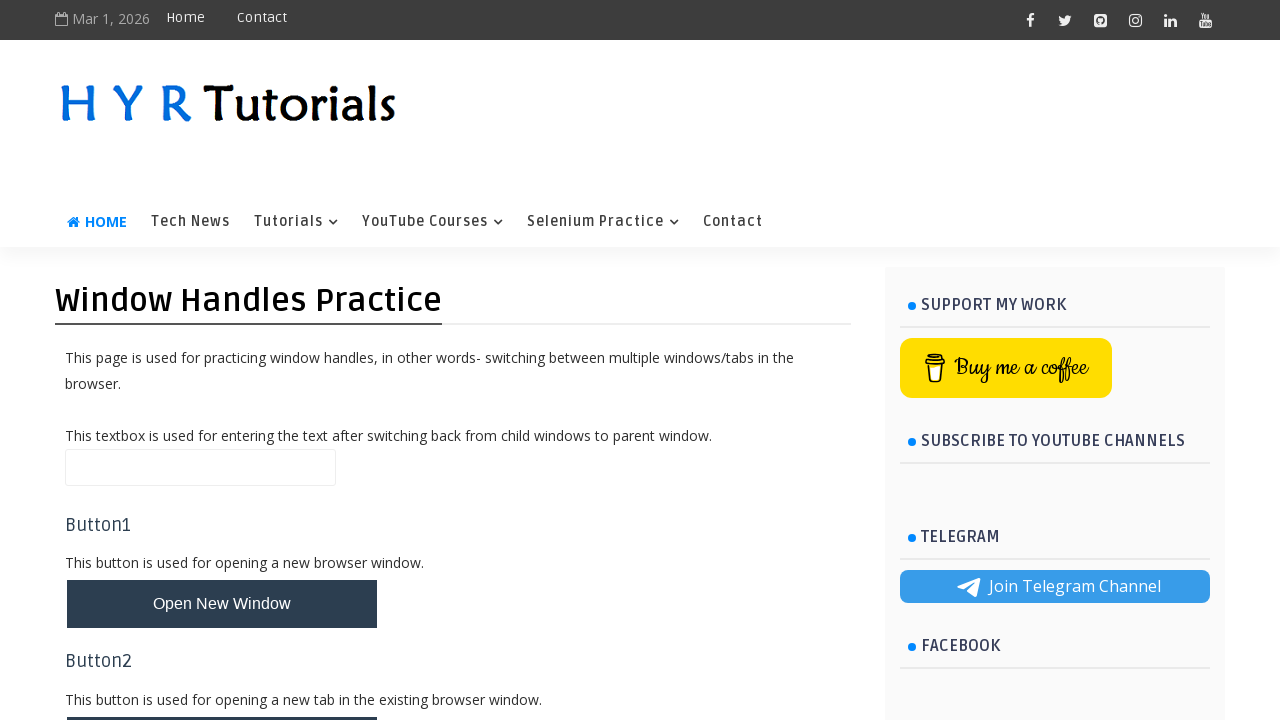

Clicked button to open new tab at (222, 696) on #newTabBtn
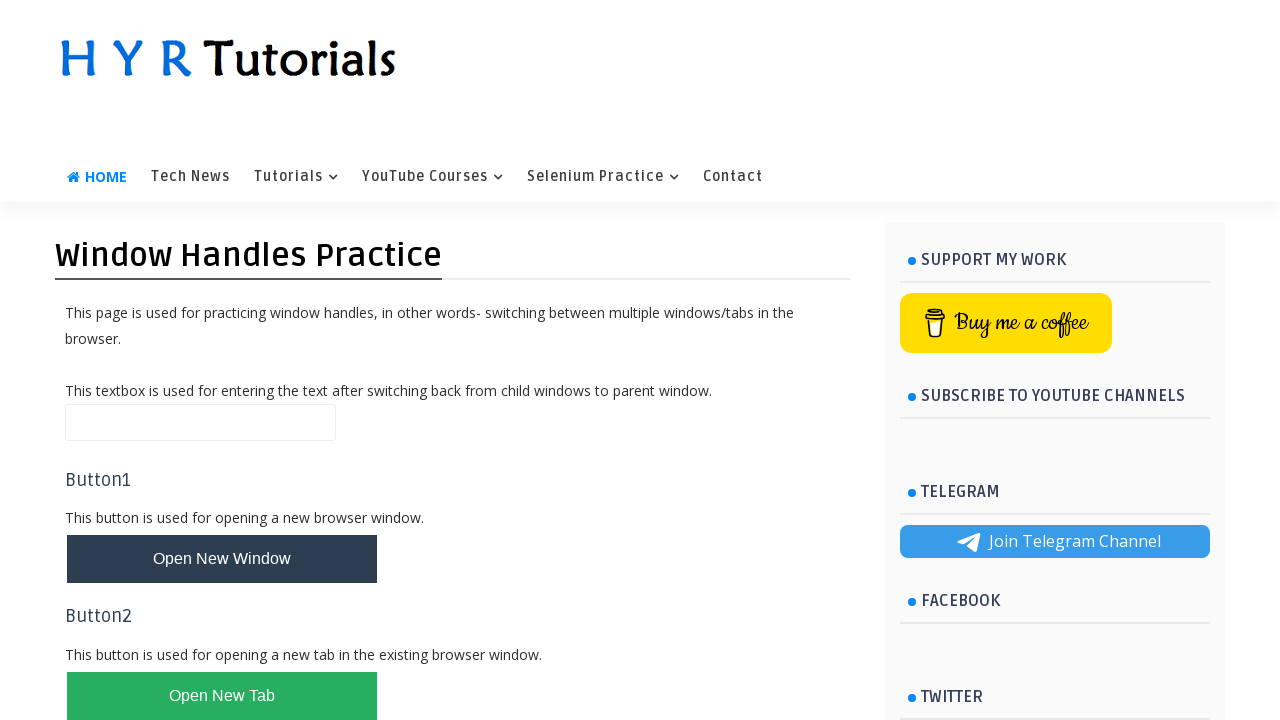

New tab loaded and ready
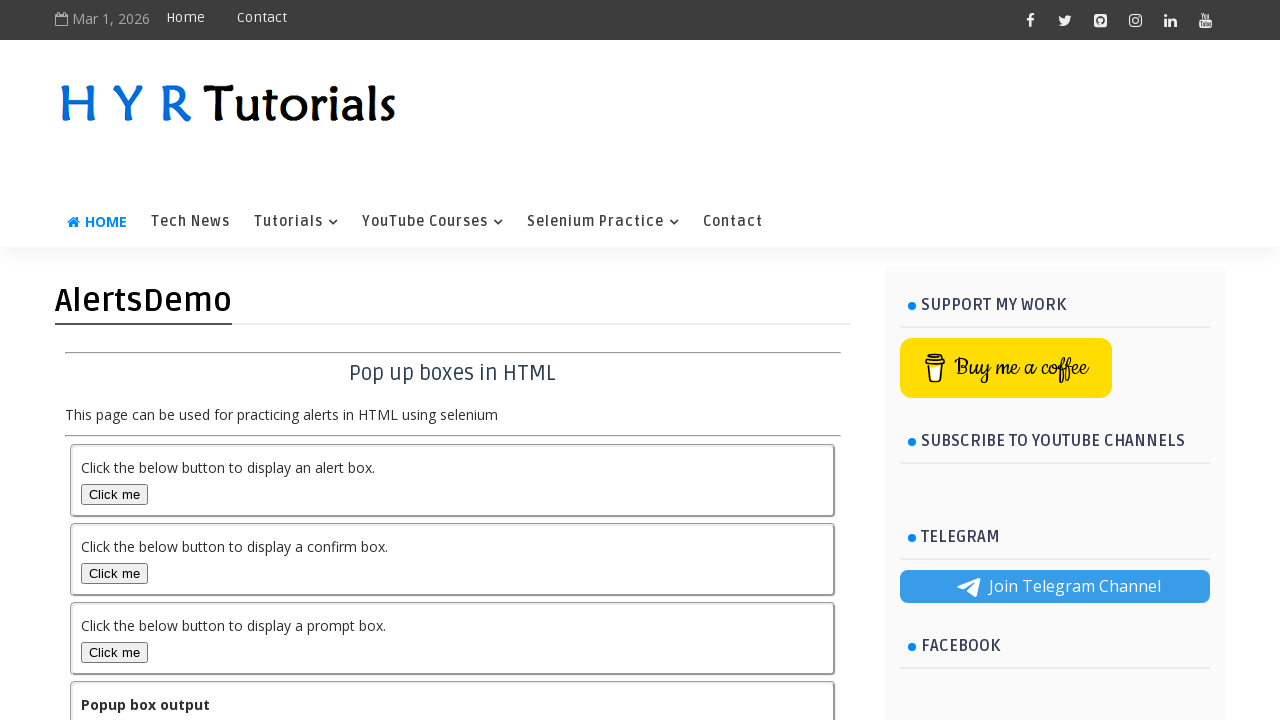

Clicked alert box button on new tab at (114, 494) on #alertBox
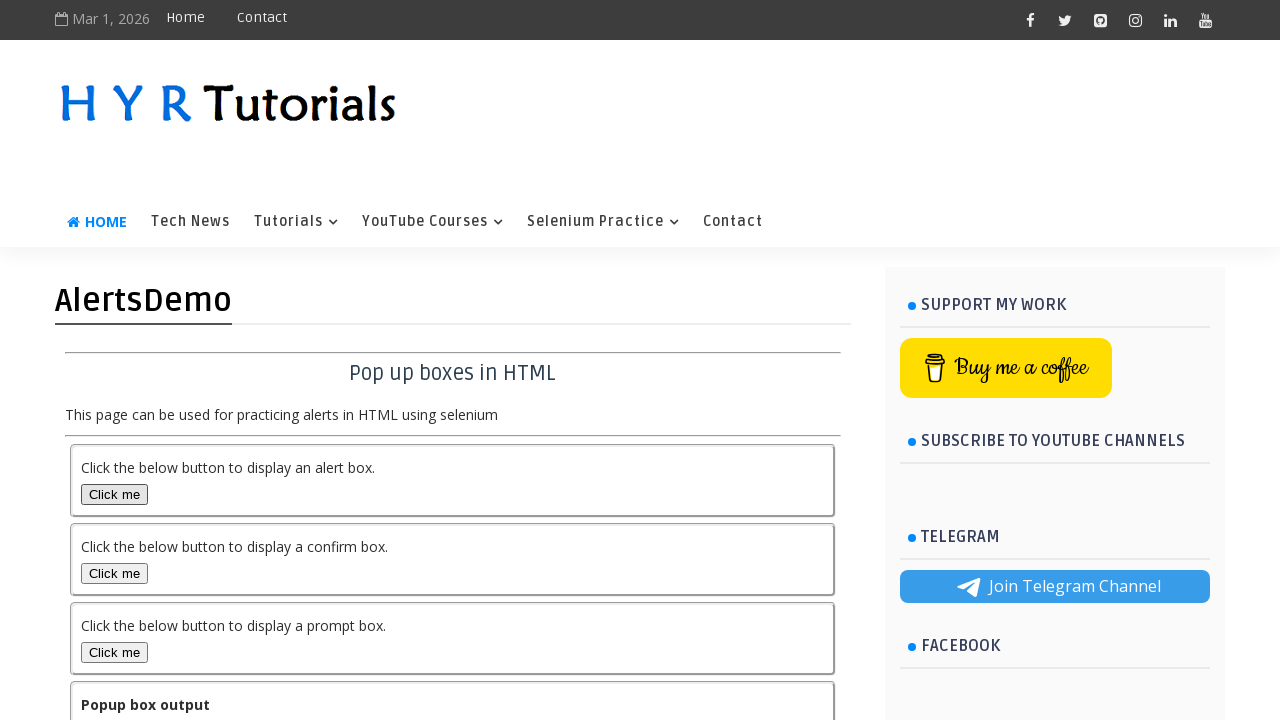

Alert box triggered and accepted at (114, 494) on #alertBox
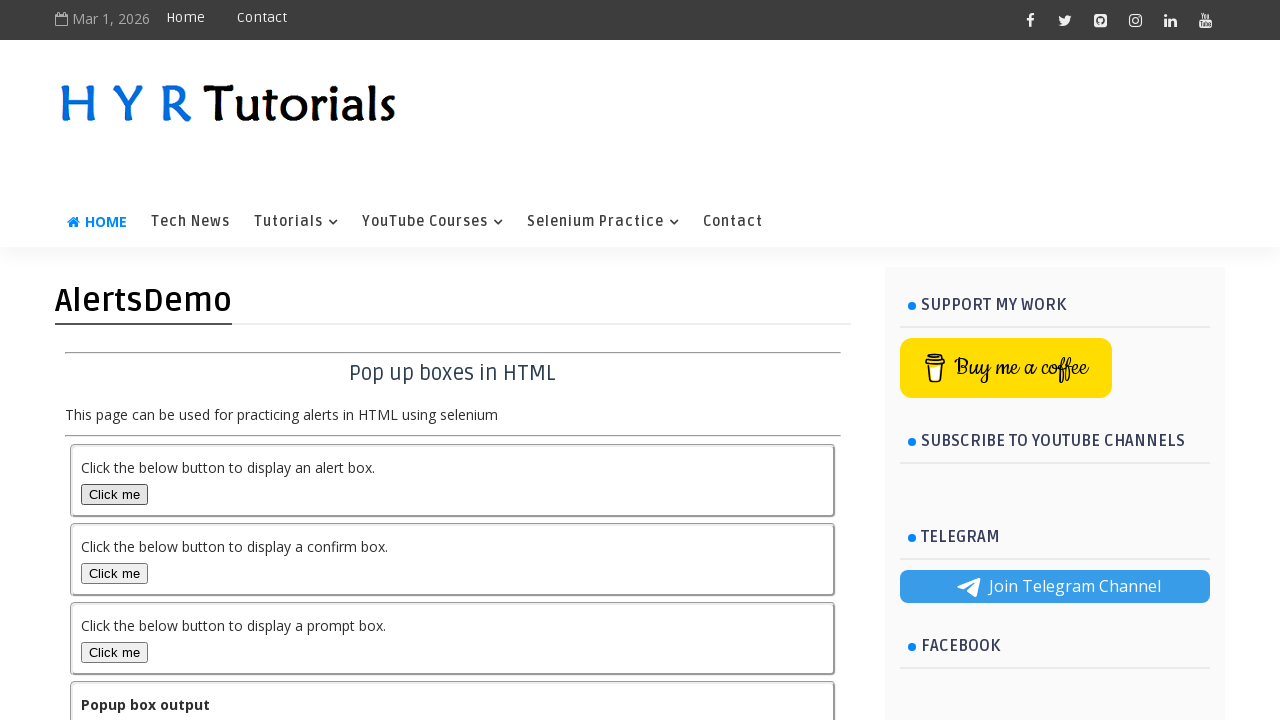

Alert output element appeared on new tab
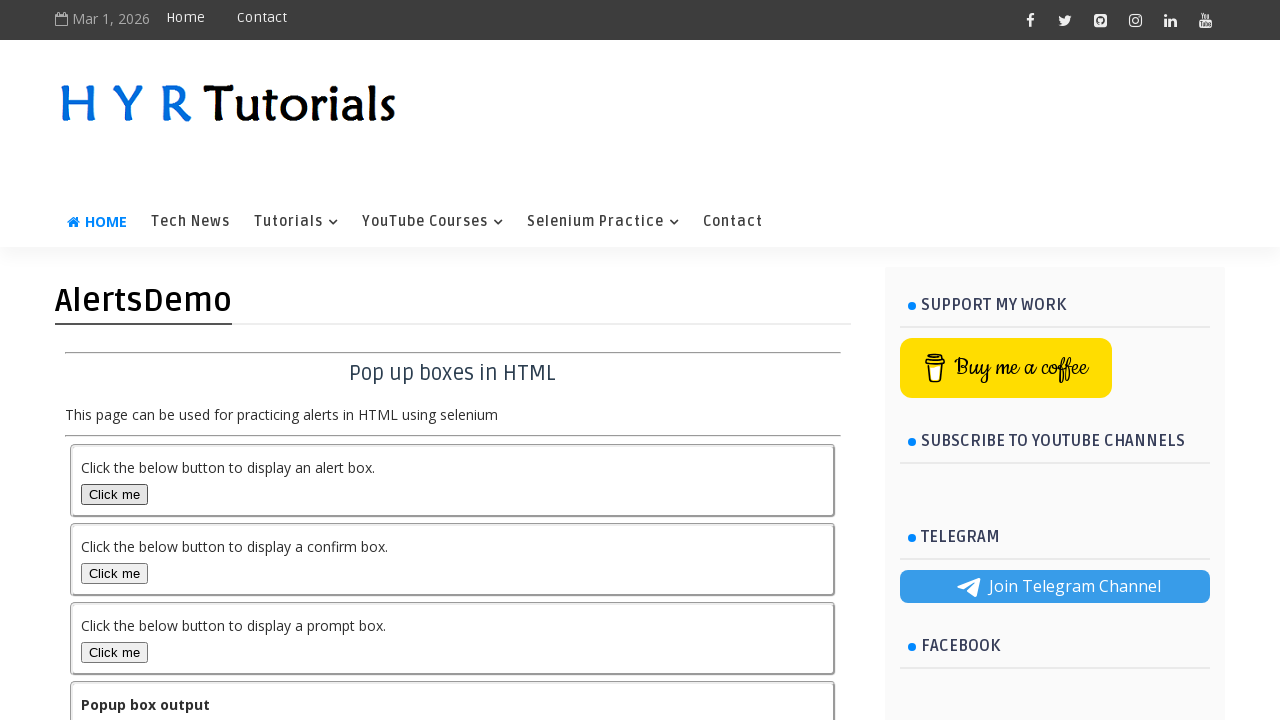

Navigated back on new tab
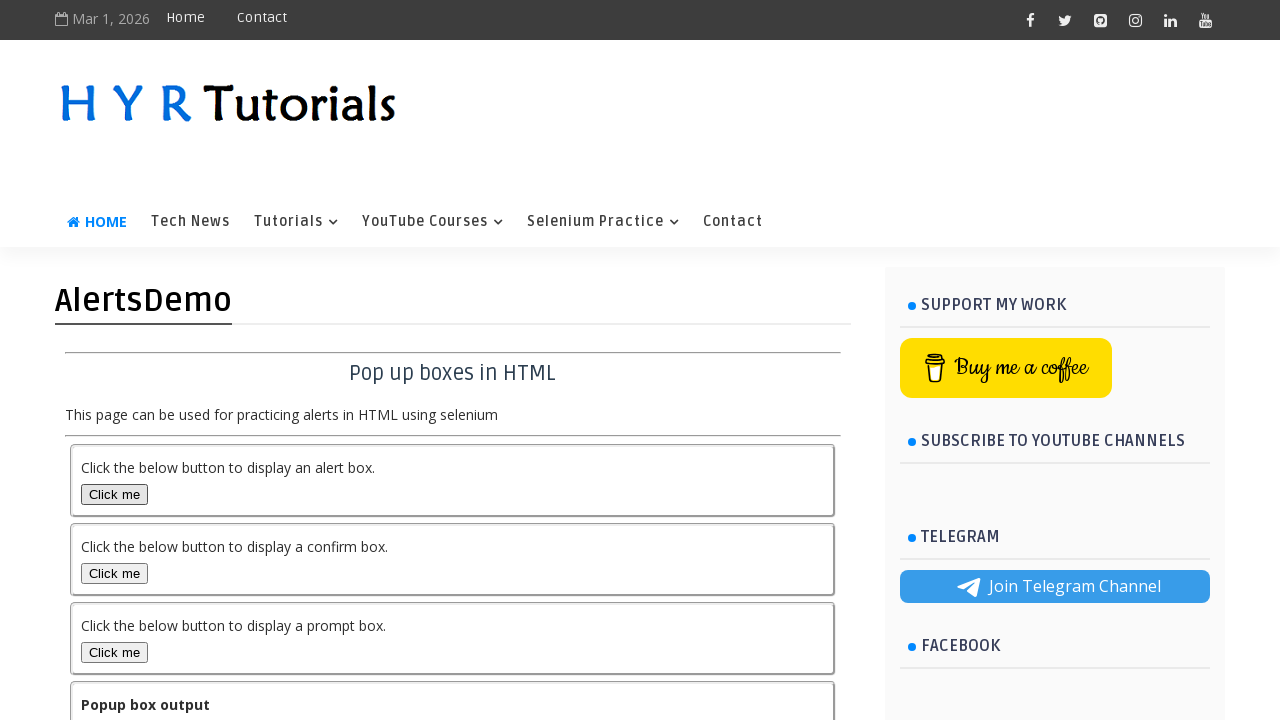

Switched back to original page/tab
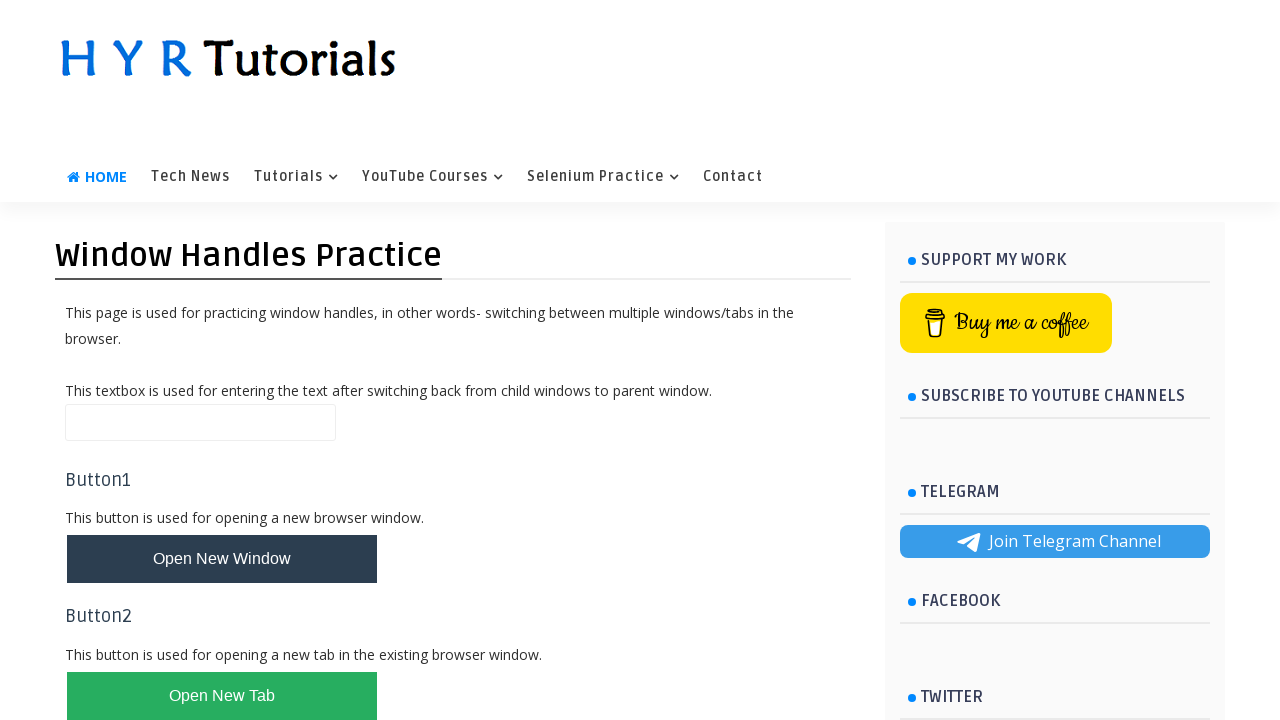

Filled text field with 'back' on original page on input.whTextBox
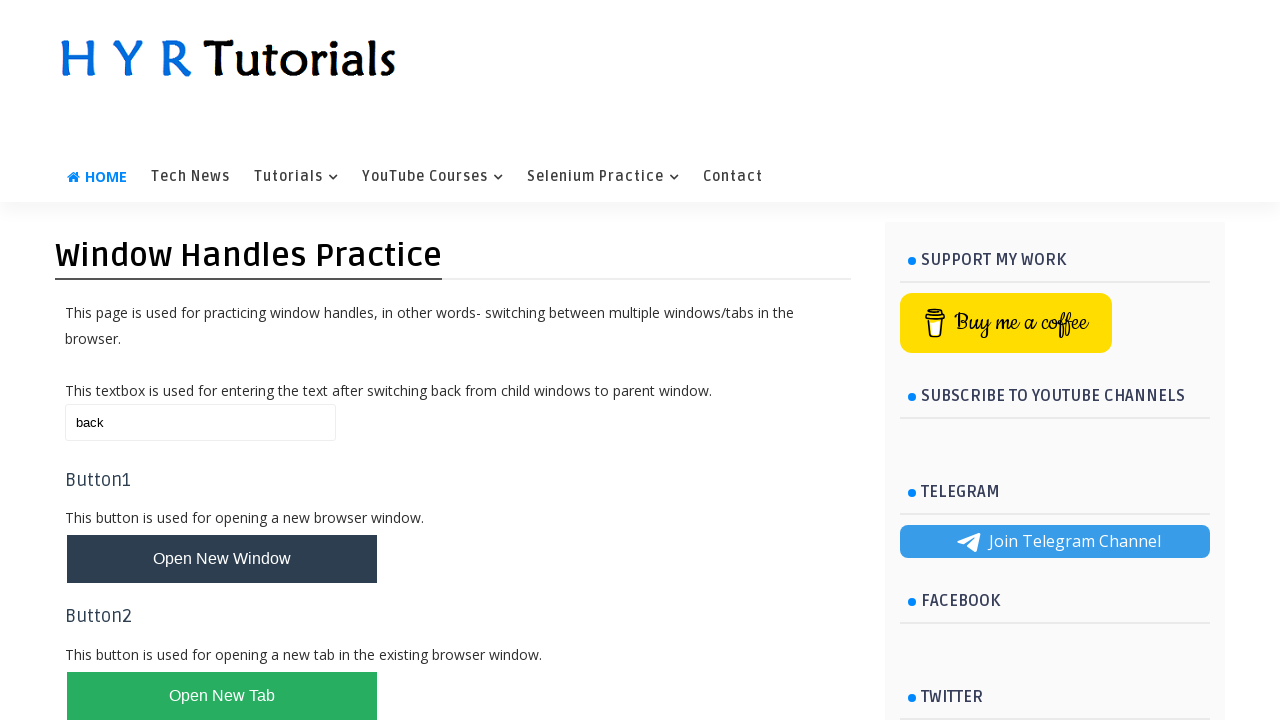

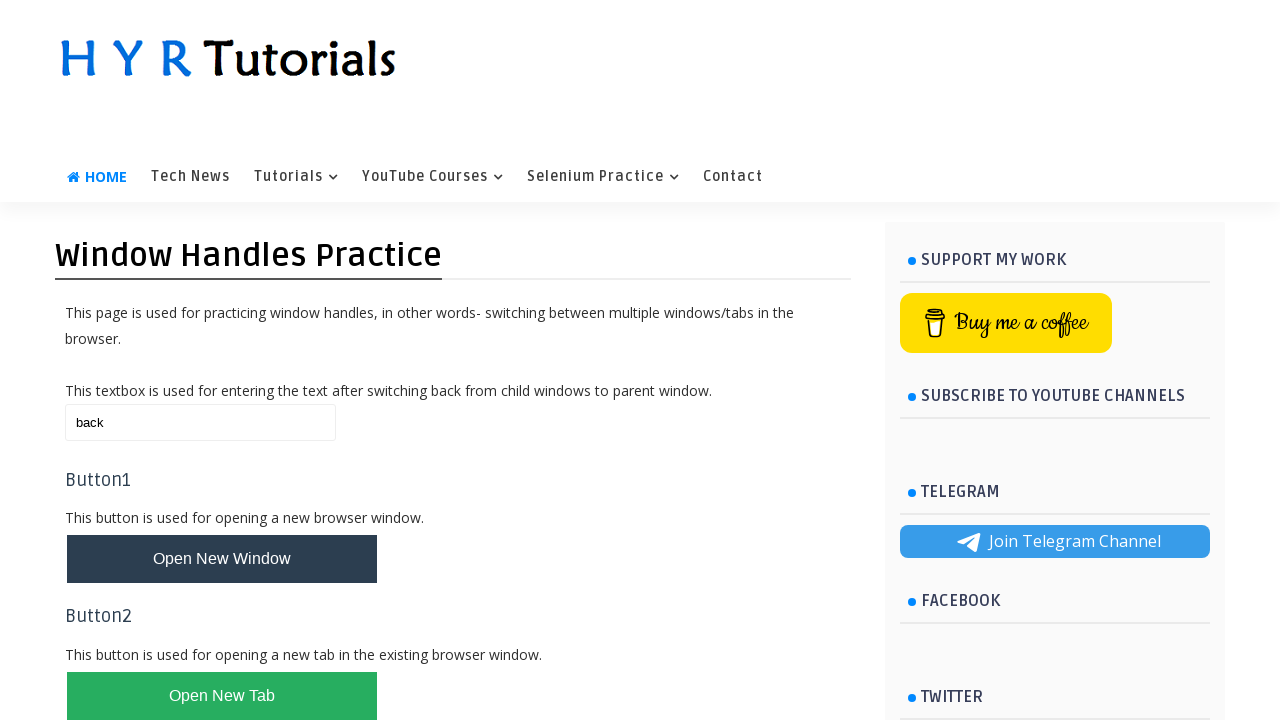